Navigates to the OrangeHRM demo site and verifies that the page title contains "OrangeHRM"

Starting URL: https://opensource-demo.orangehrmlive.com/

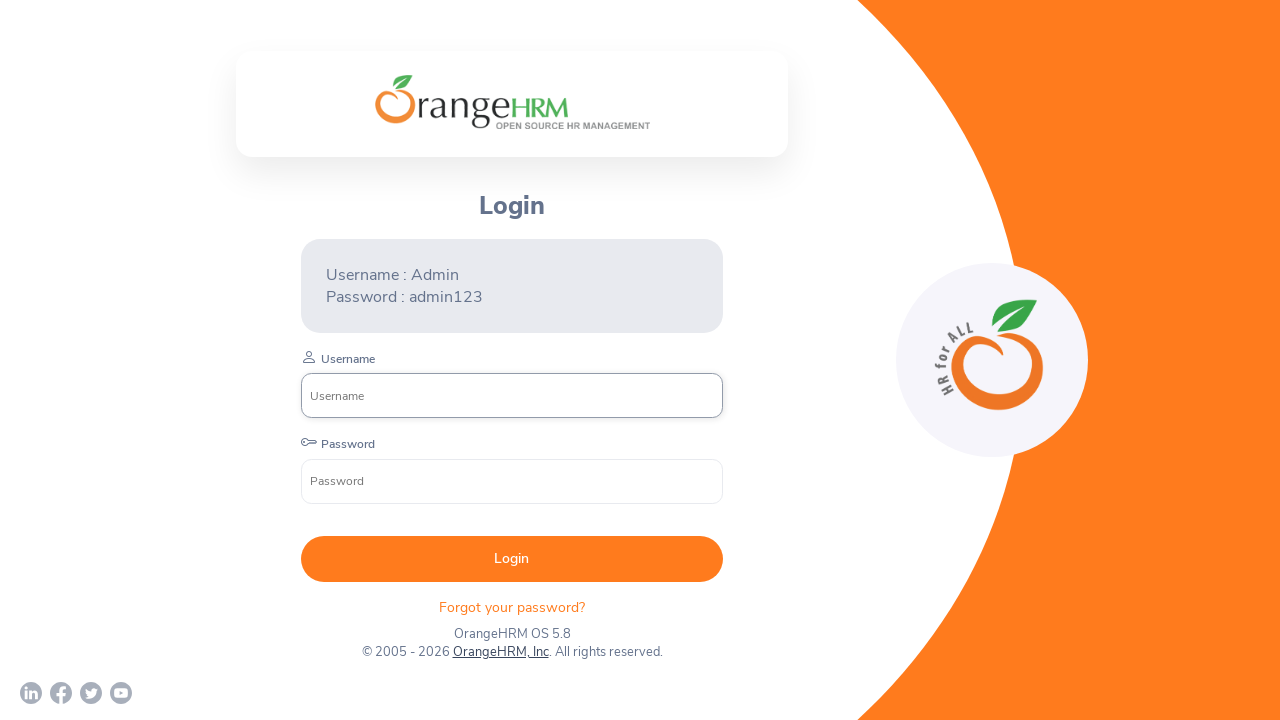

Navigated to OrangeHRM demo site
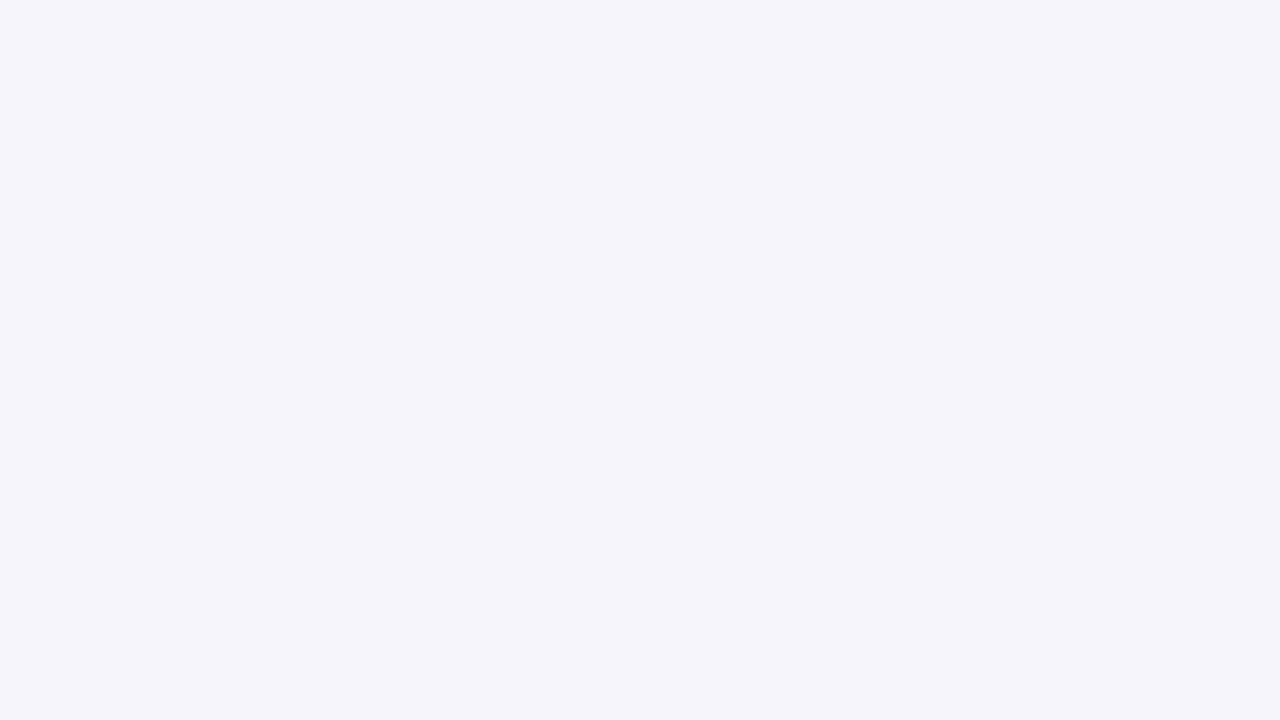

Retrieved page title: 'OrangeHRM'
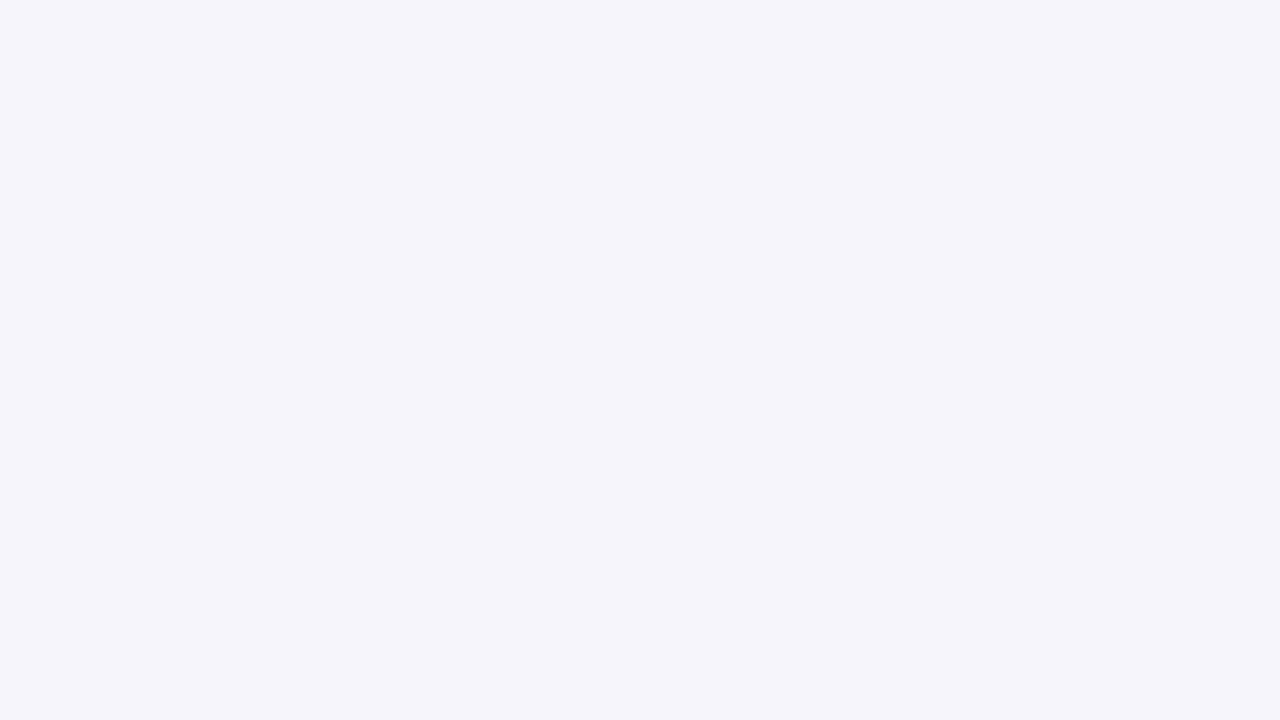

Verified that page title contains 'OrangeHRM'
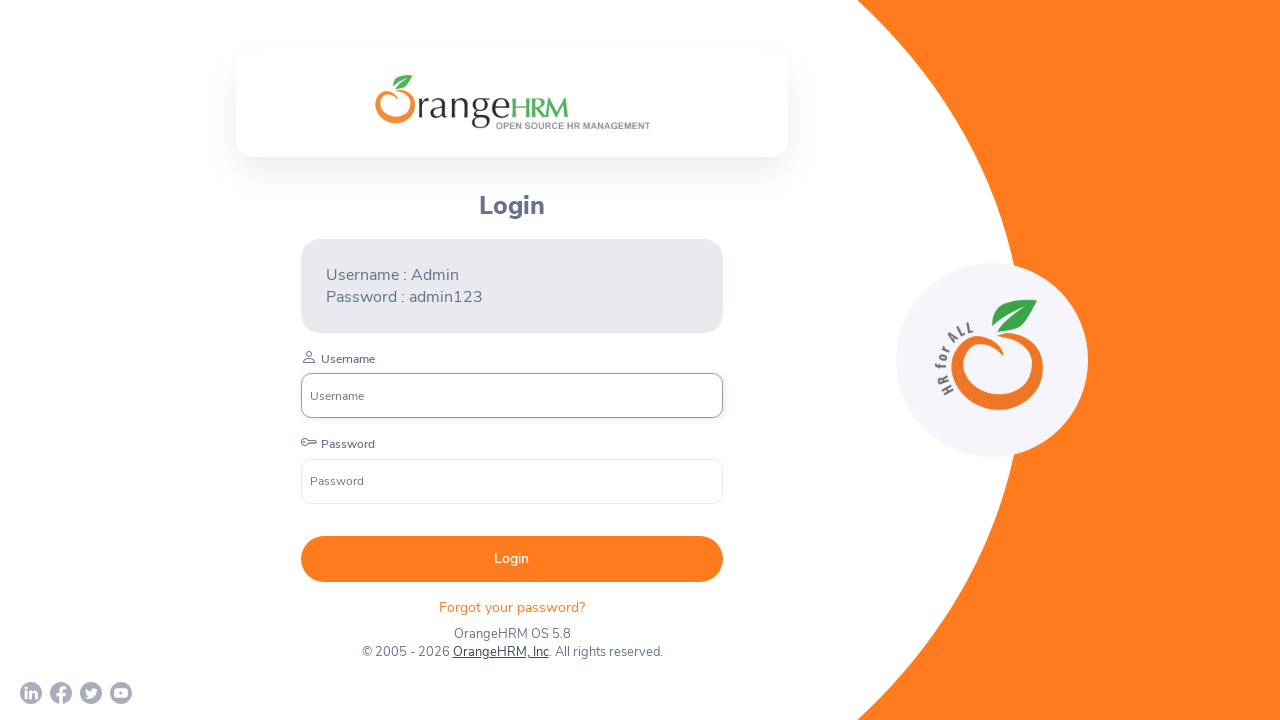

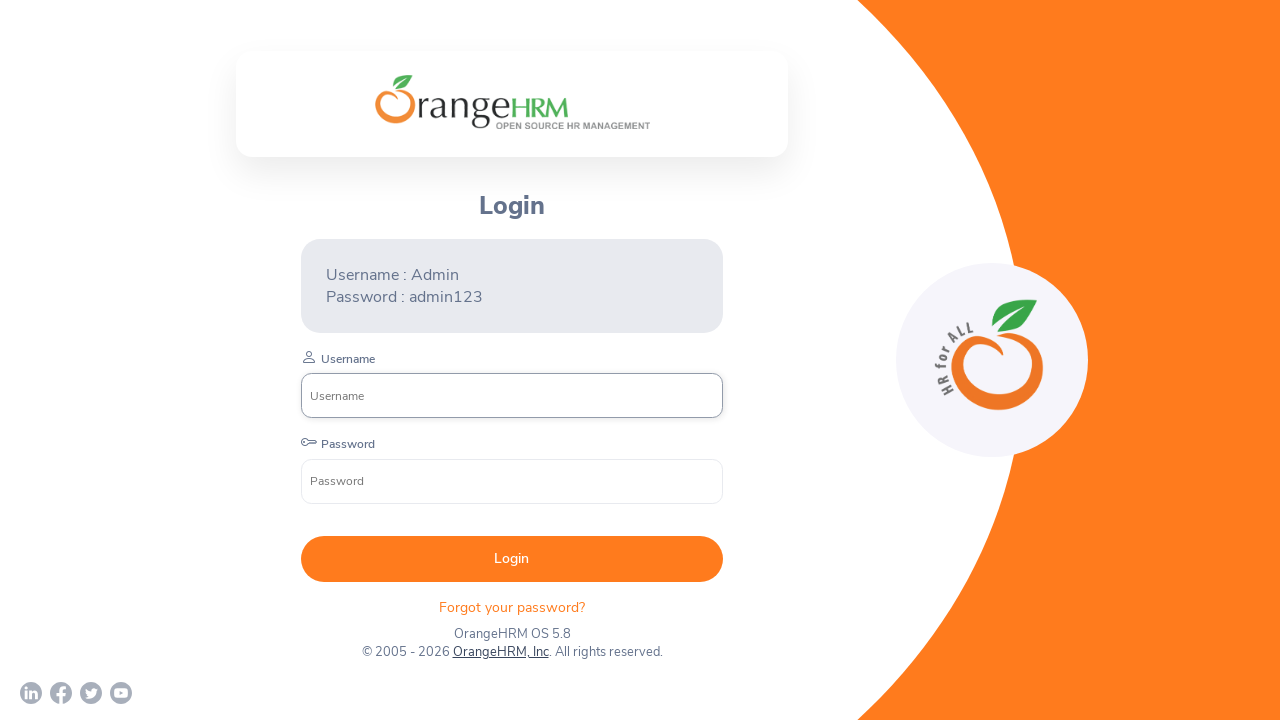